Tests drag-and-drop functionality on jQuery UI demo page by dragging an element onto a drop target within an iframe, then clicks on a menu item in the top navigation.

Starting URL: https://jqueryui.com/droppable/

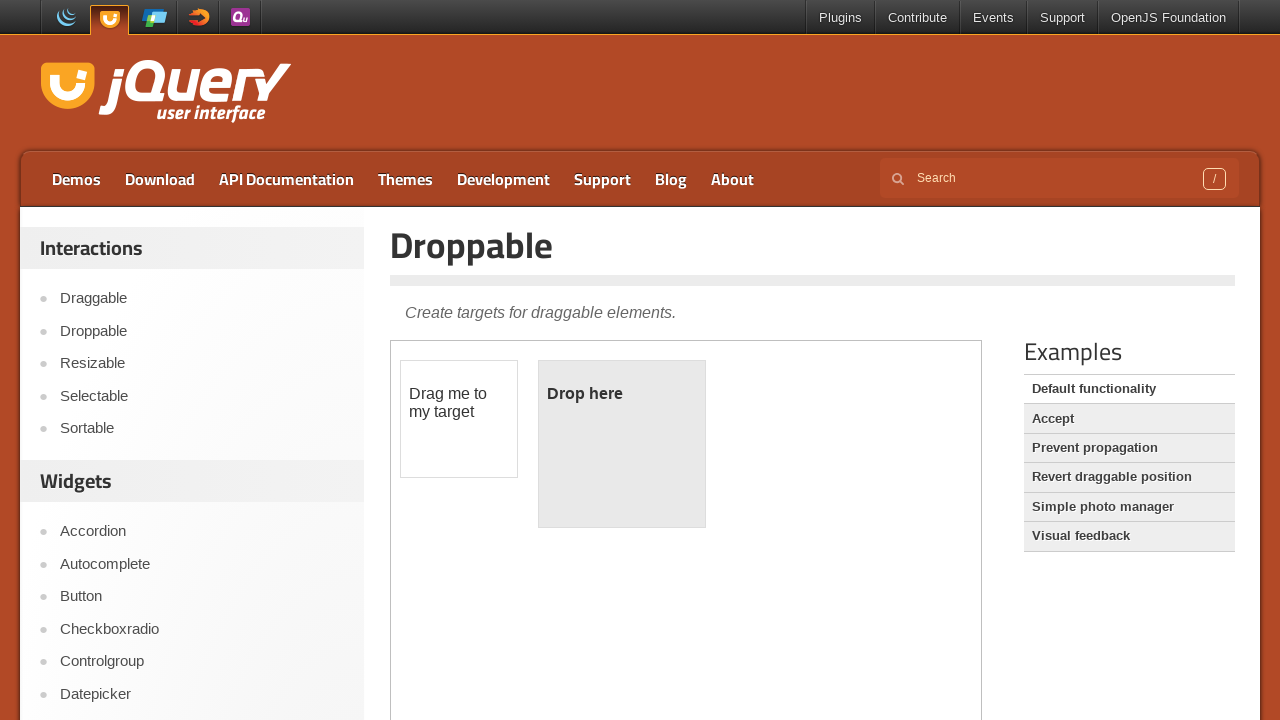

Located the demo iframe
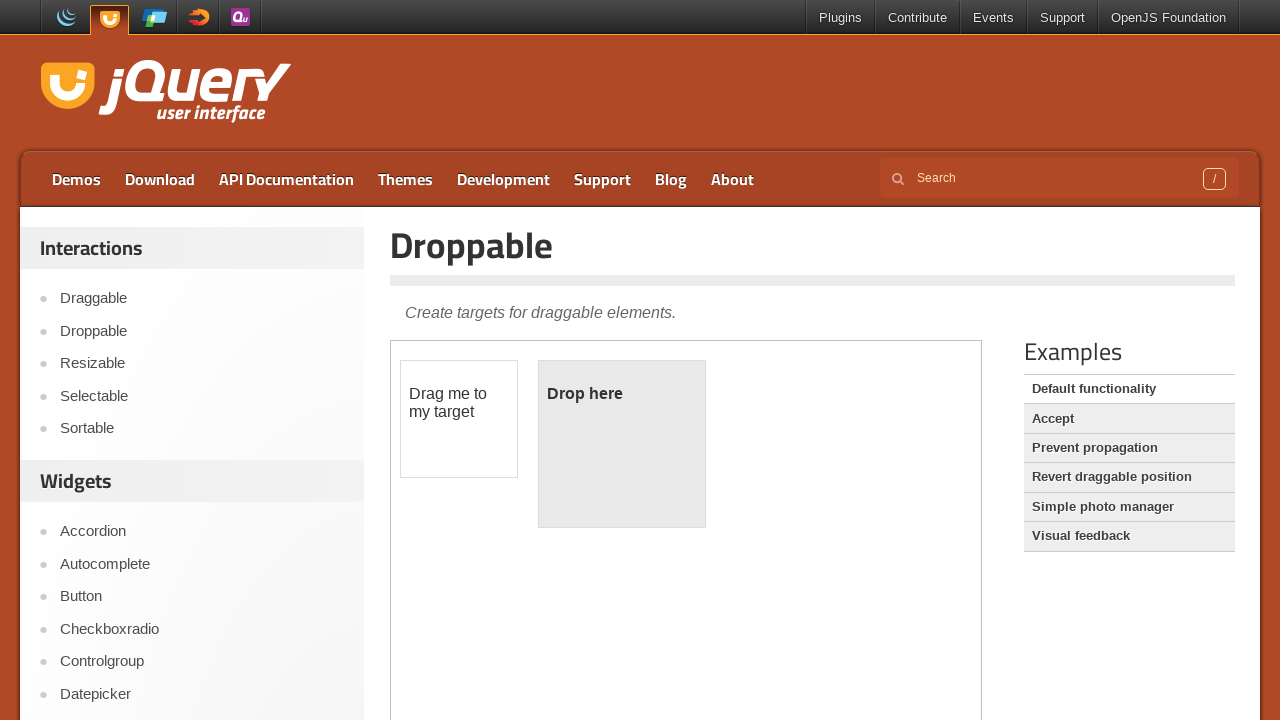

Located the draggable element within the iframe
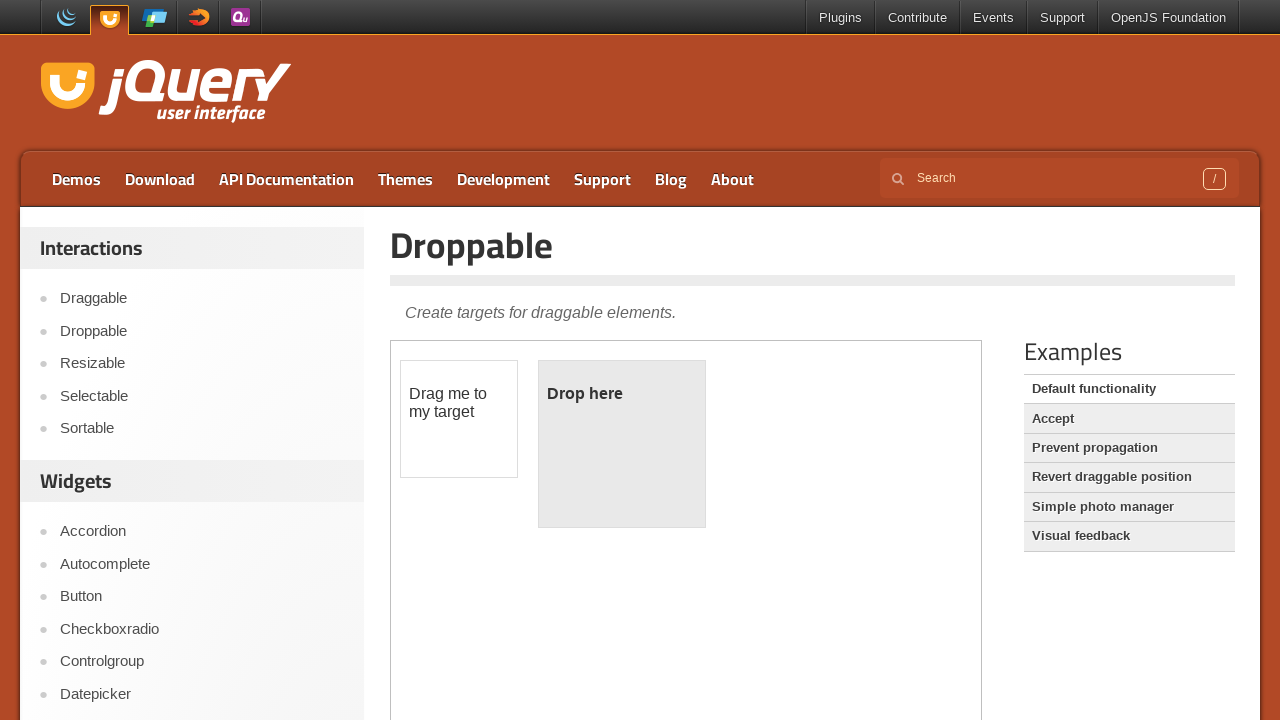

Located the droppable target element within the iframe
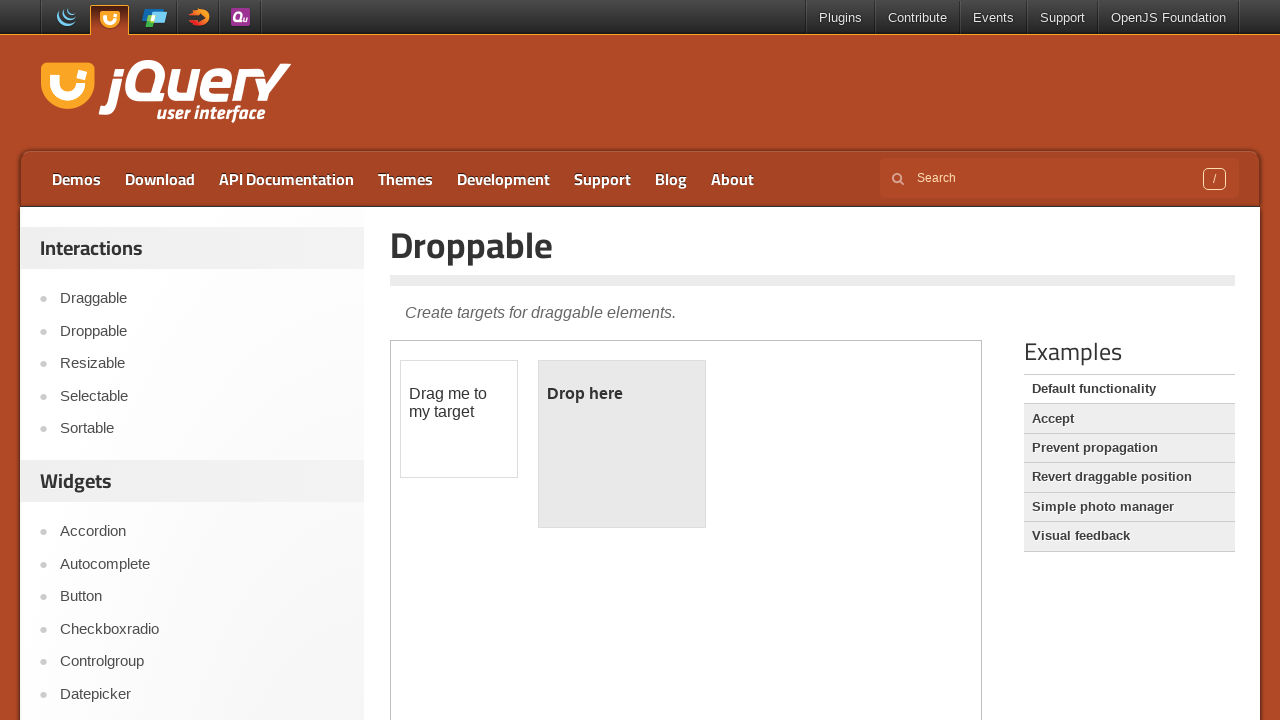

Dragged the draggable element onto the droppable target at (622, 444)
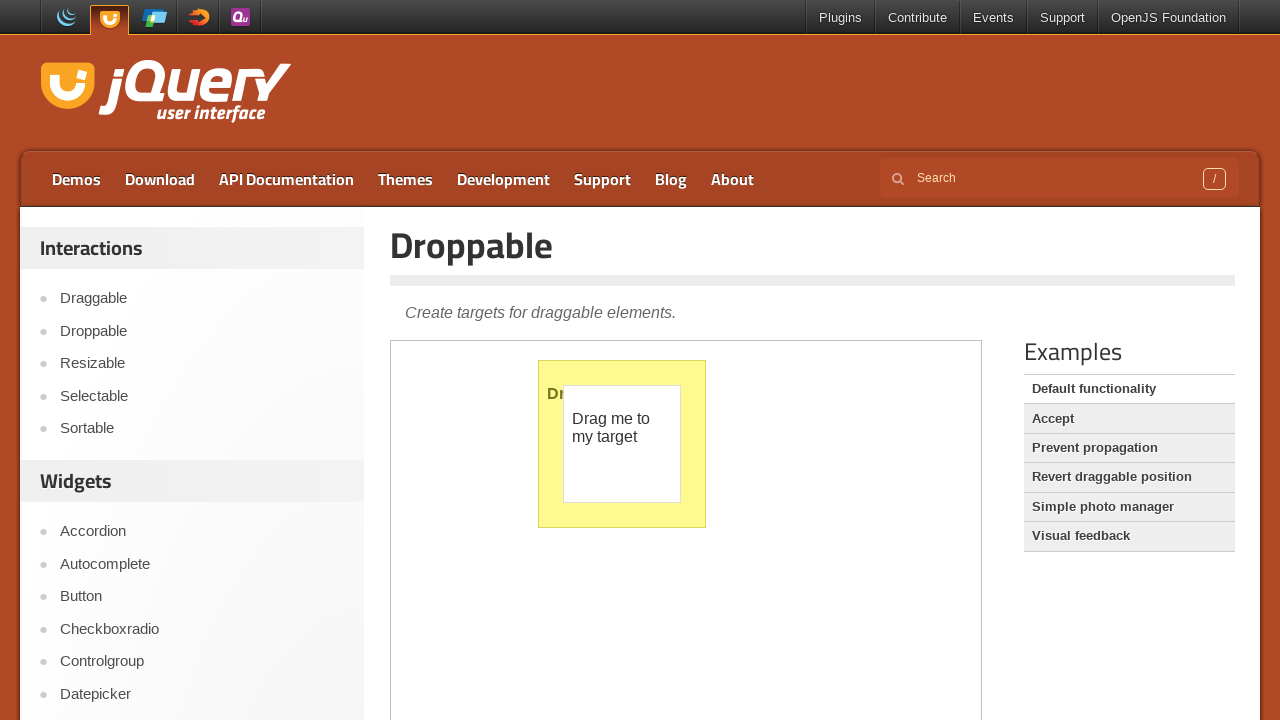

Clicked the first menu item (Demos) in the top navigation at (76, 179) on #menu-top > li:first-child > a
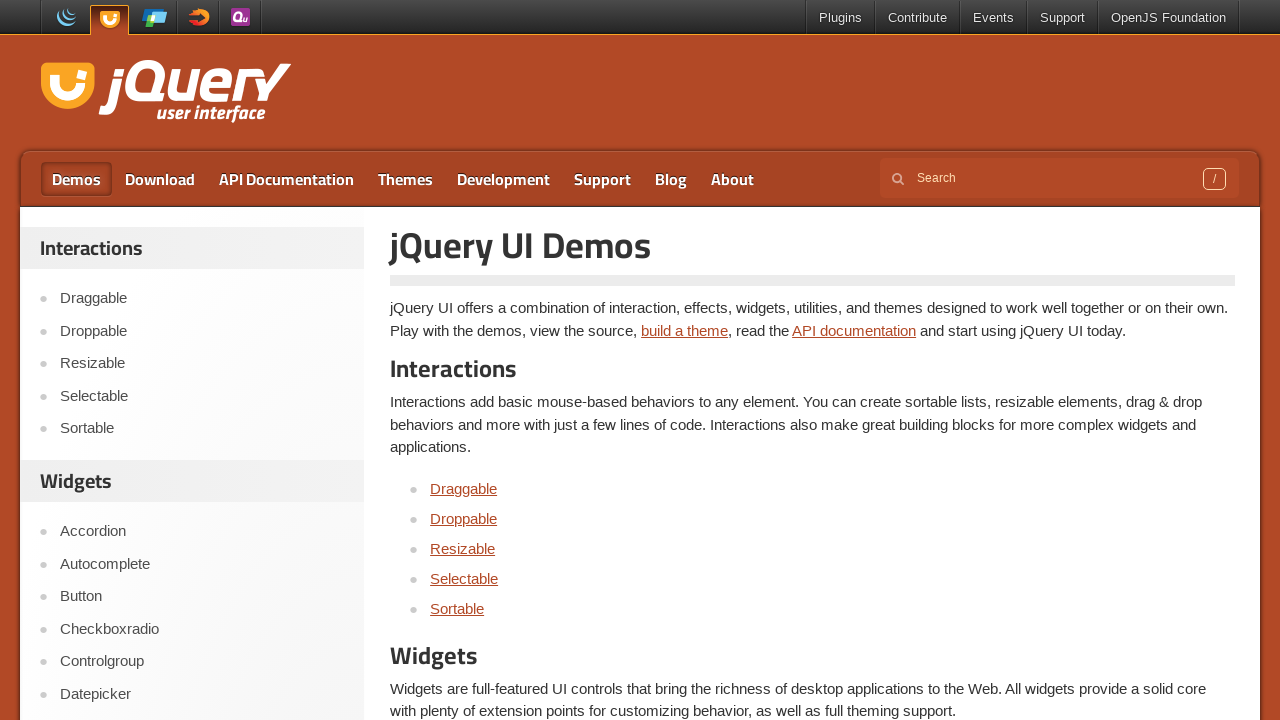

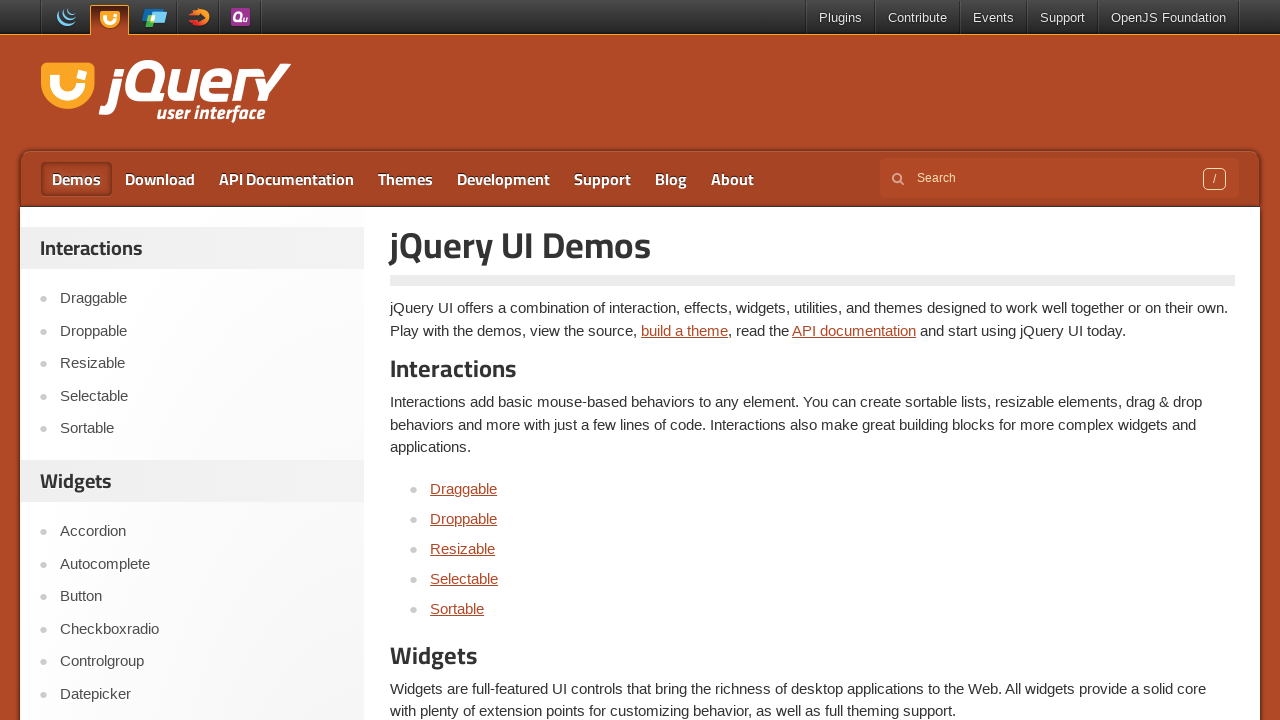